Tests a text field by verifying it's enabled, entering text, and validating the input value

Starting URL: http://antoniotrindade.com.br/treinoautomacao/elementsweb.html

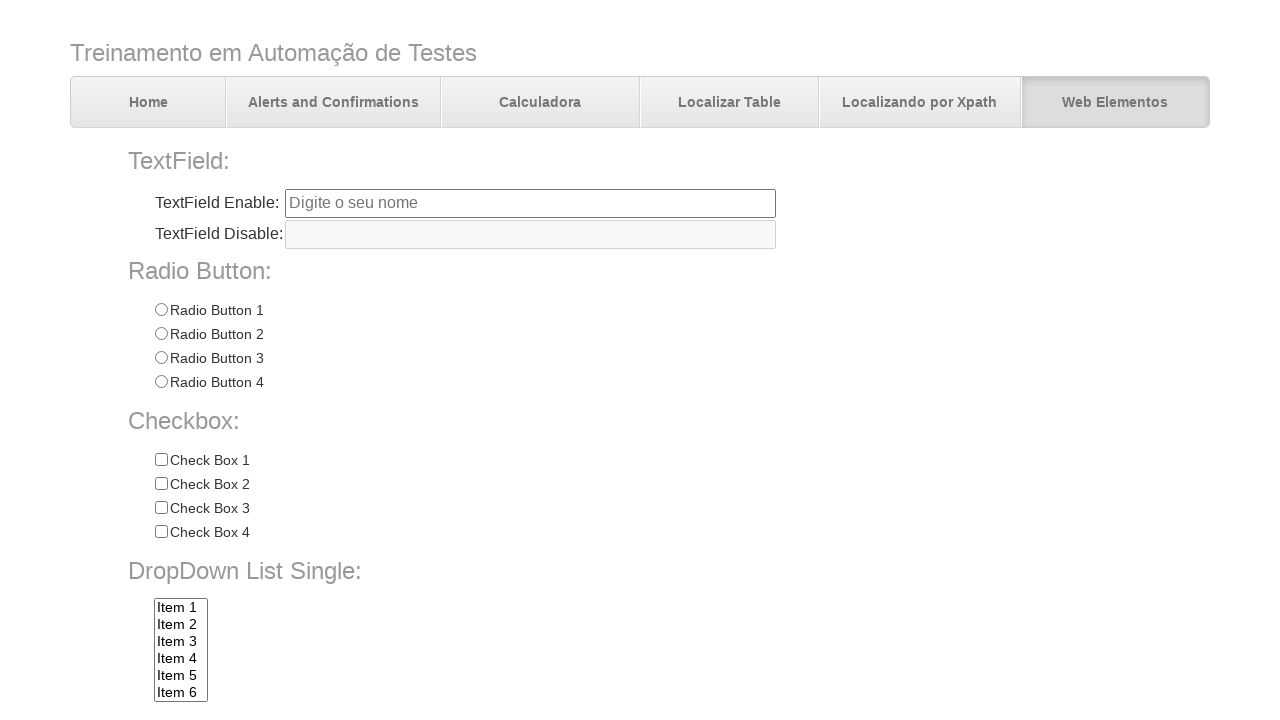

Navigated to test page
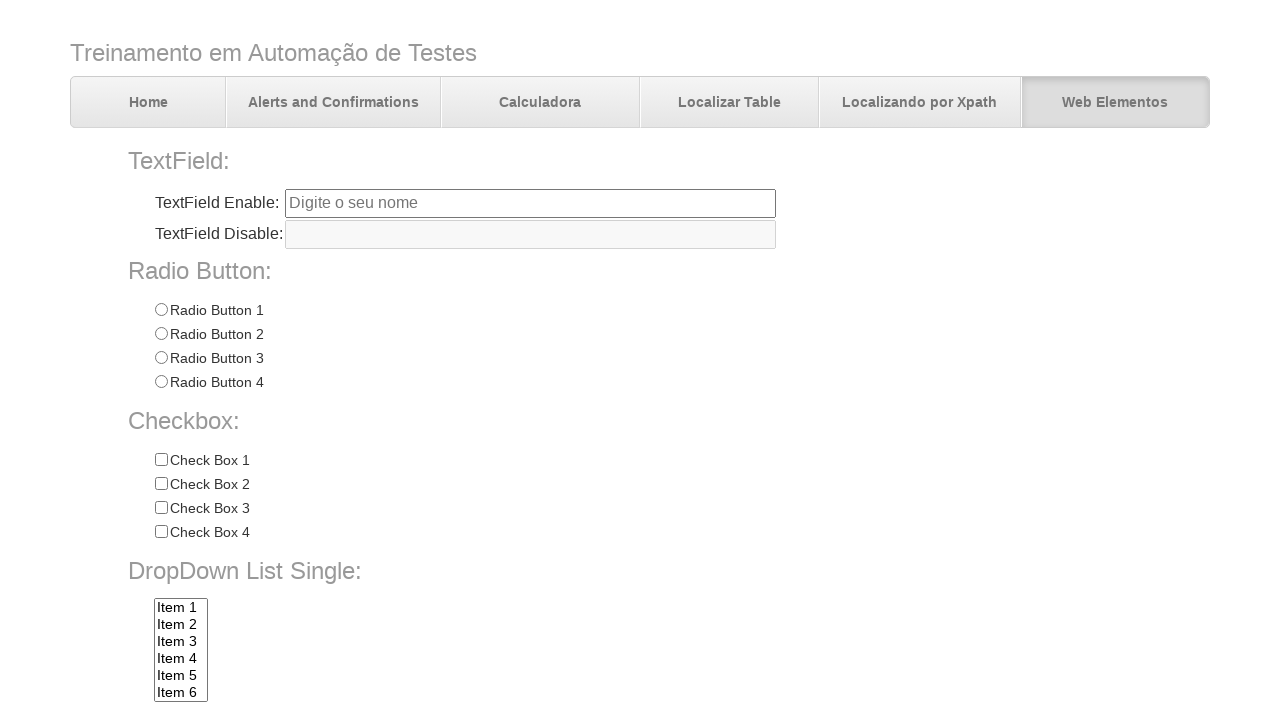

Located text field with name 'txtbox1'
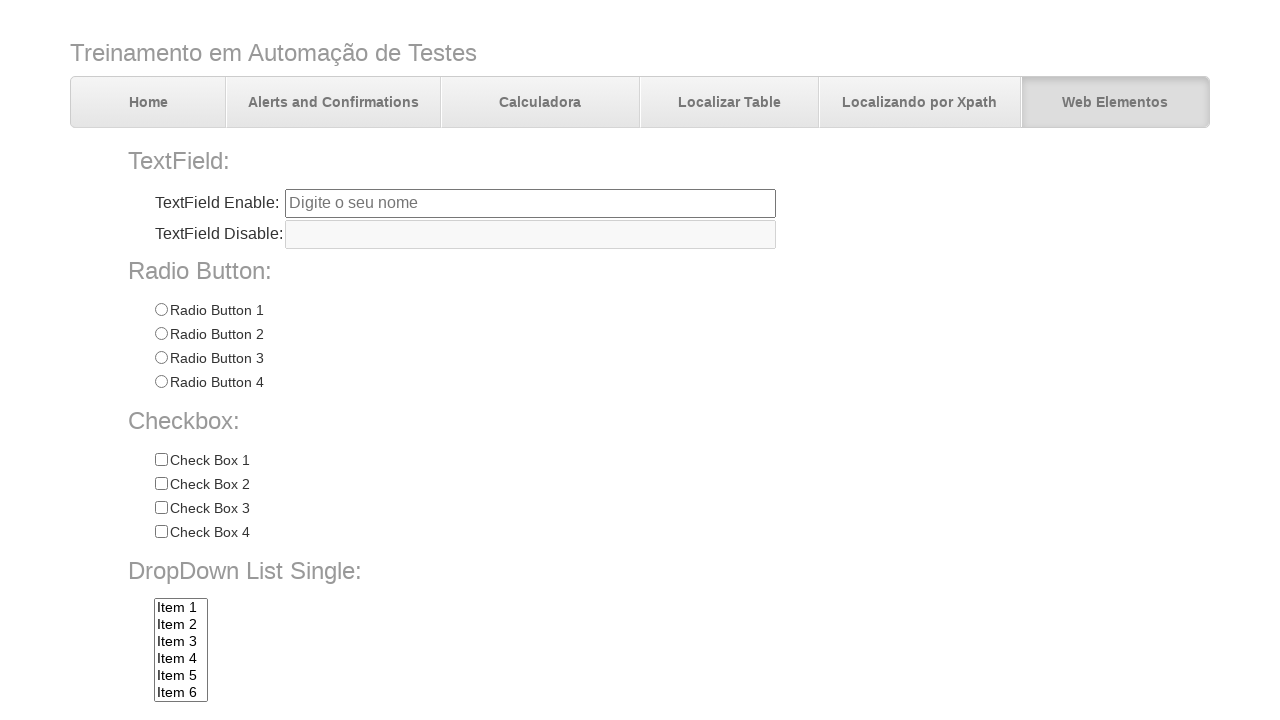

Verified that text field is enabled
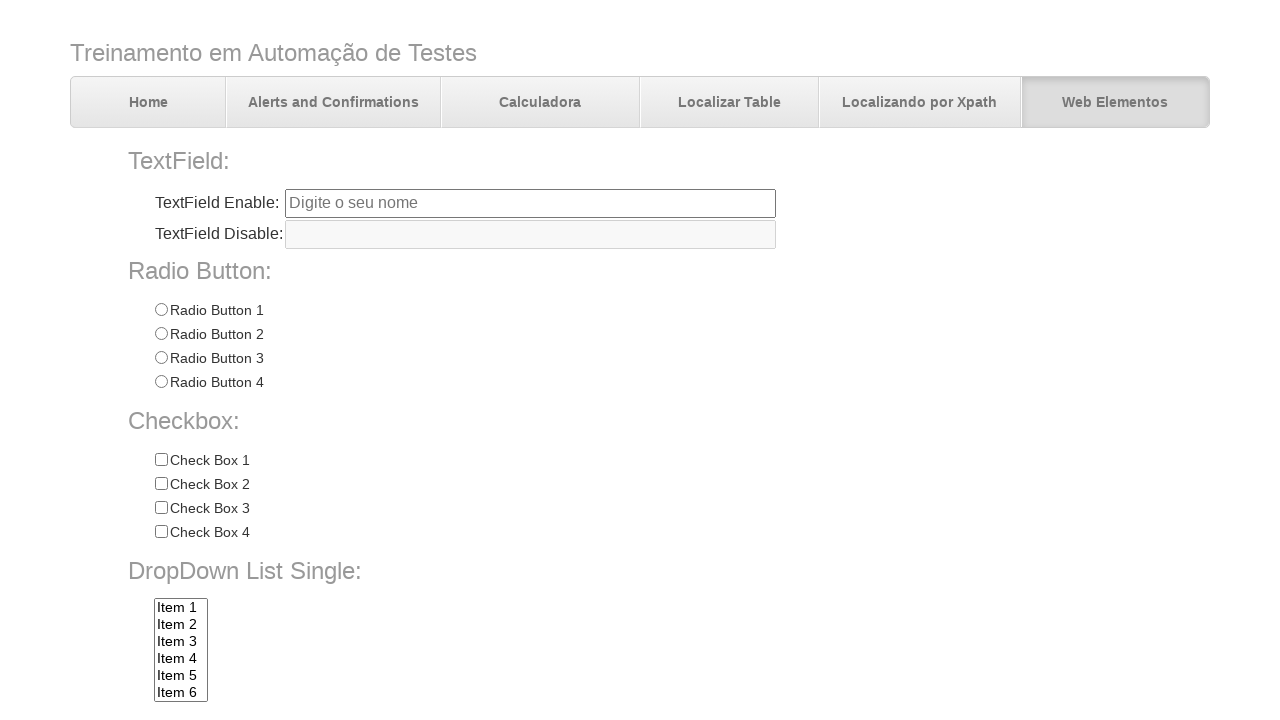

Entered 'Antônio' into text field on input[name='txtbox1']
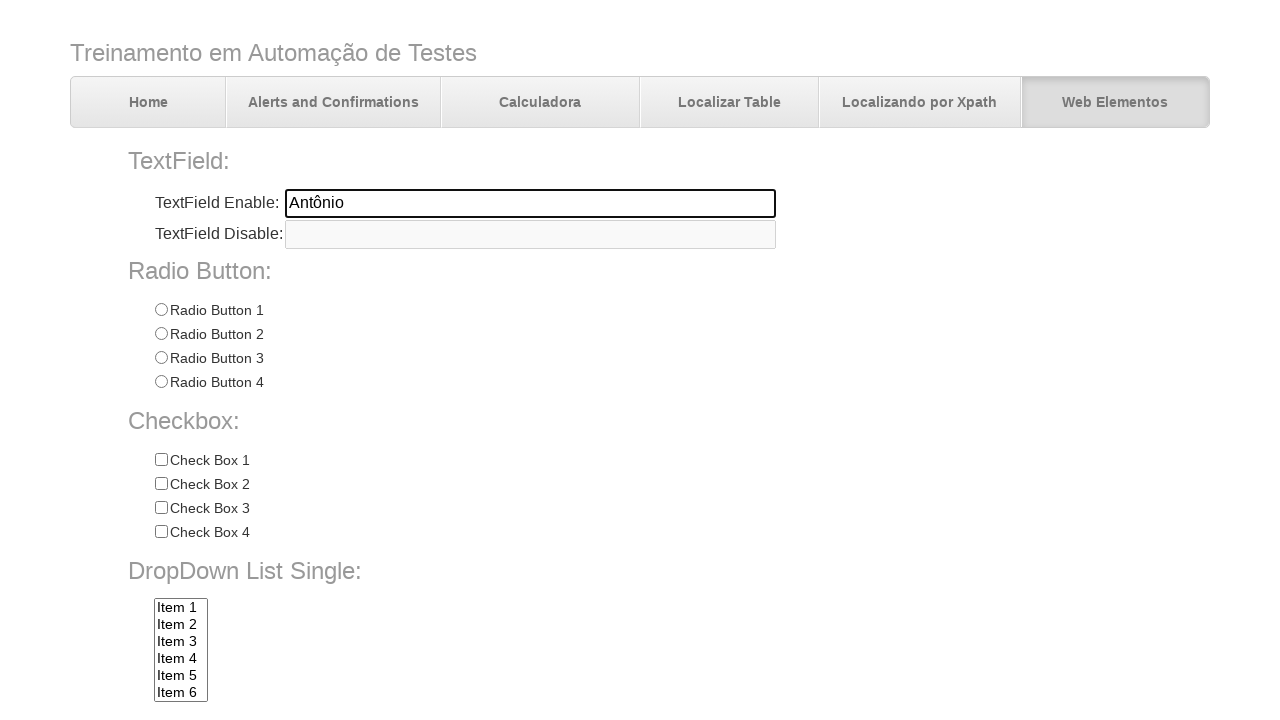

Validated that text field contains 'Antônio'
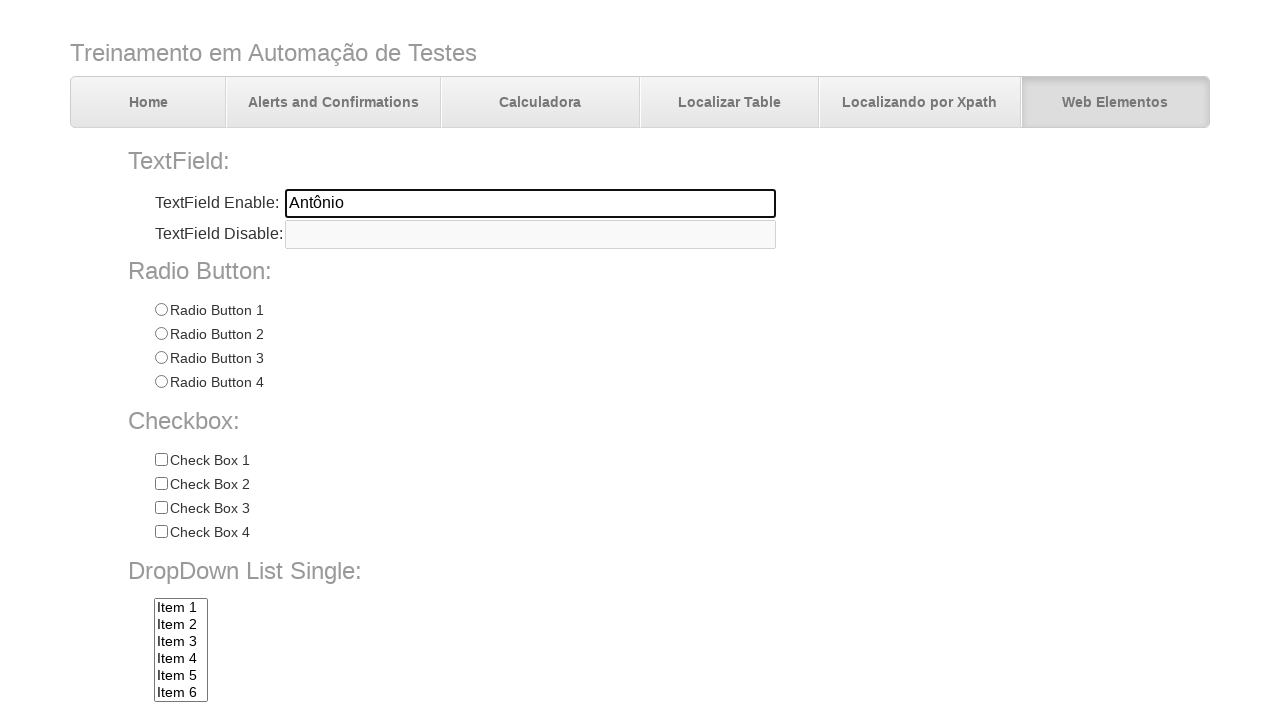

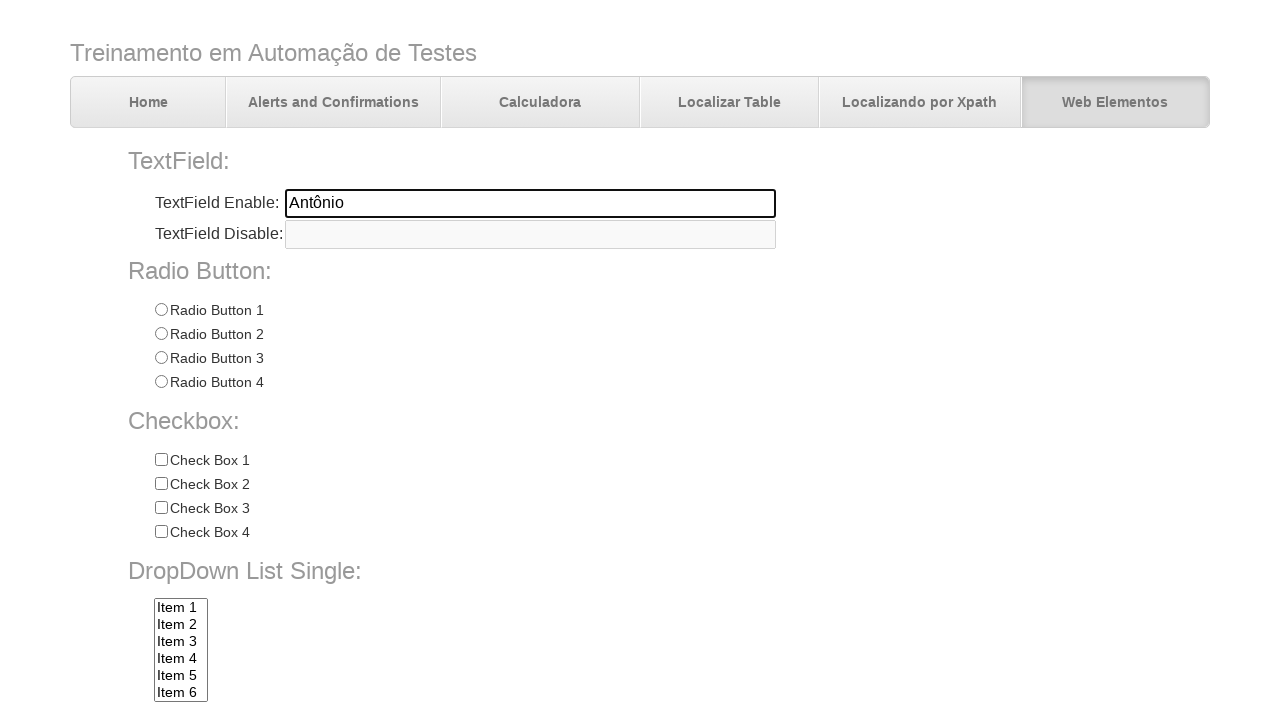